Tests registration form validation with mismatched password confirmation by entering different passwords in password and confirm password fields

Starting URL: https://alada.vn/tai-khoan/dang-ky.html

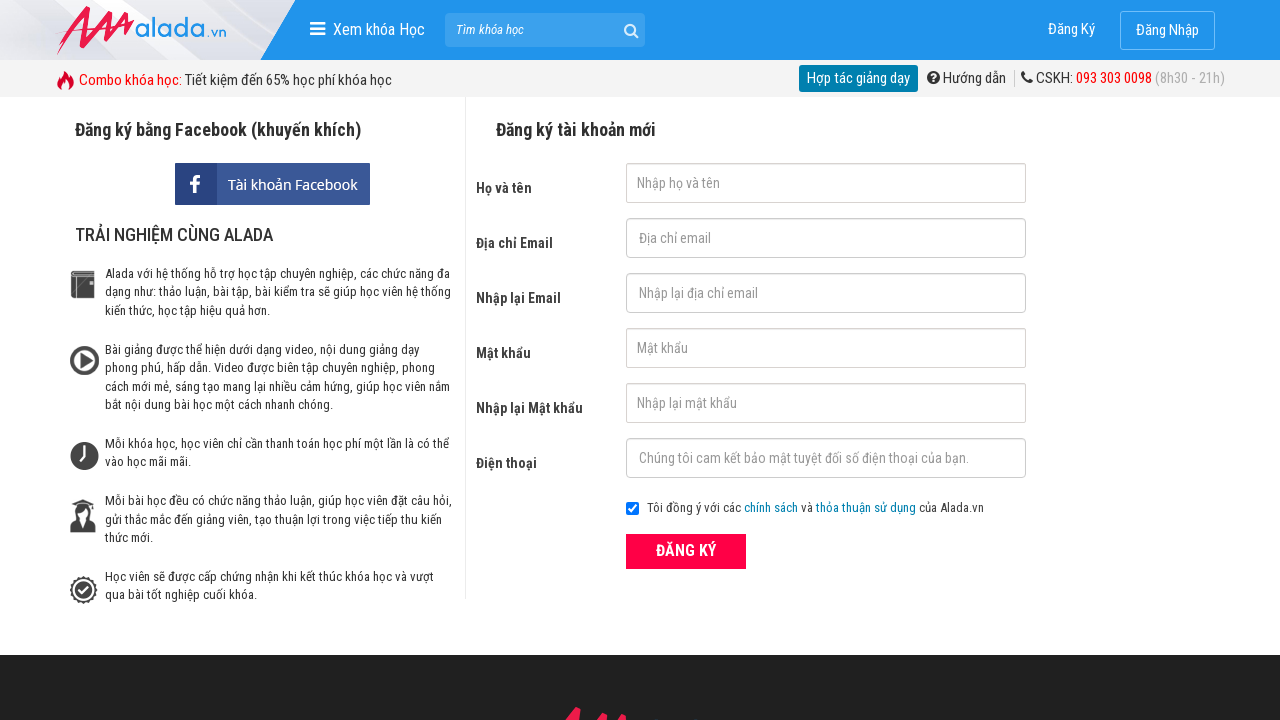

Filled first name field with 'Do Sen' on #txtFirstname
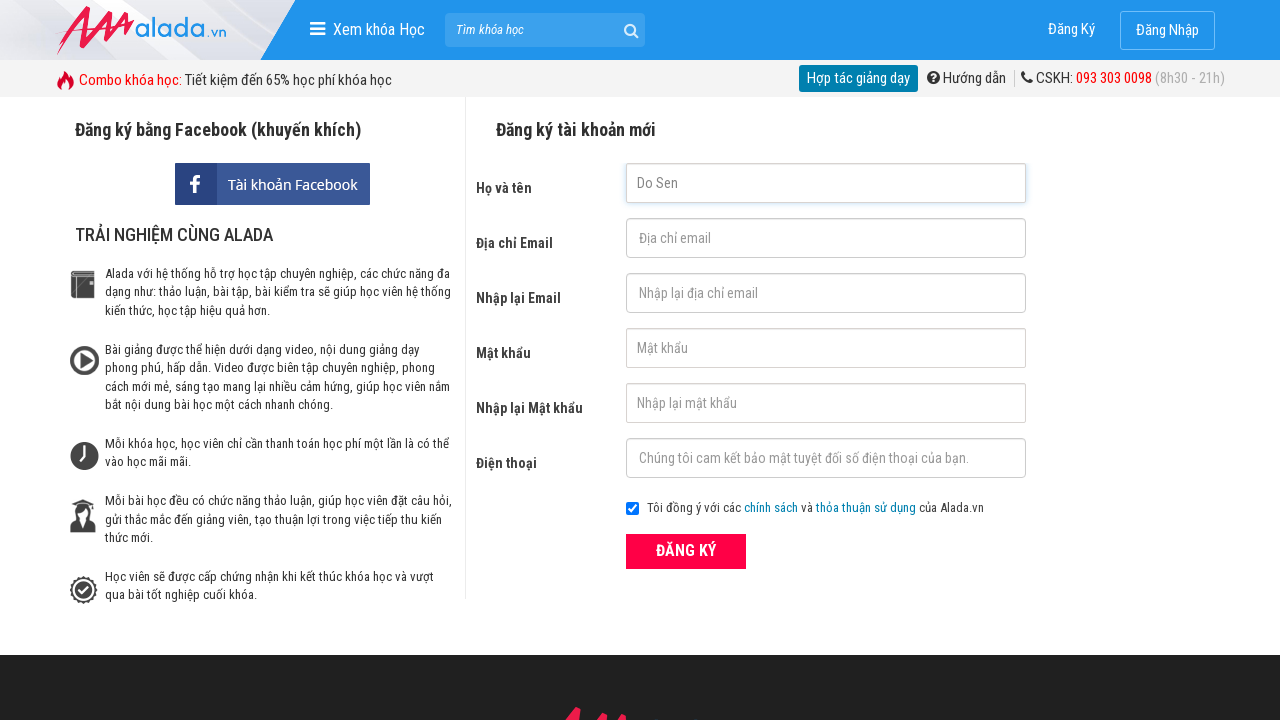

Filled email field with 'Sen@gmail.com' on #txtEmail
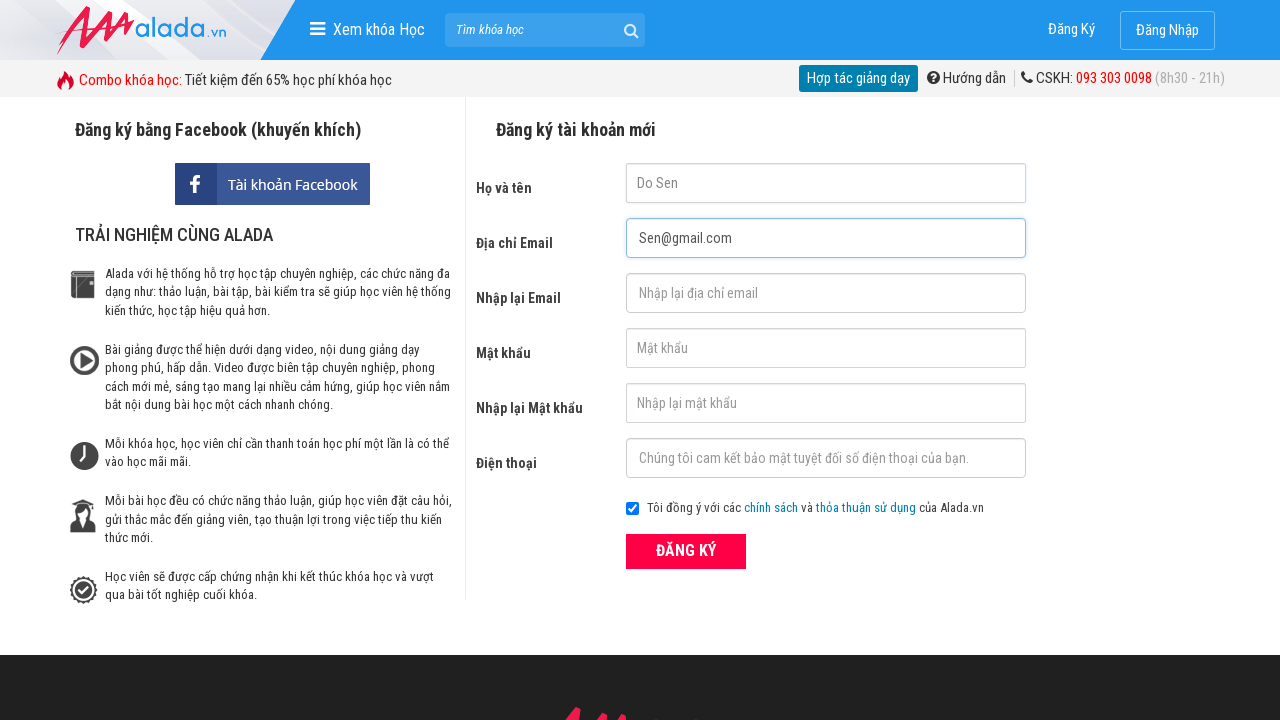

Filled confirm email field with 'Sen@gmail.com' on #txtCEmail
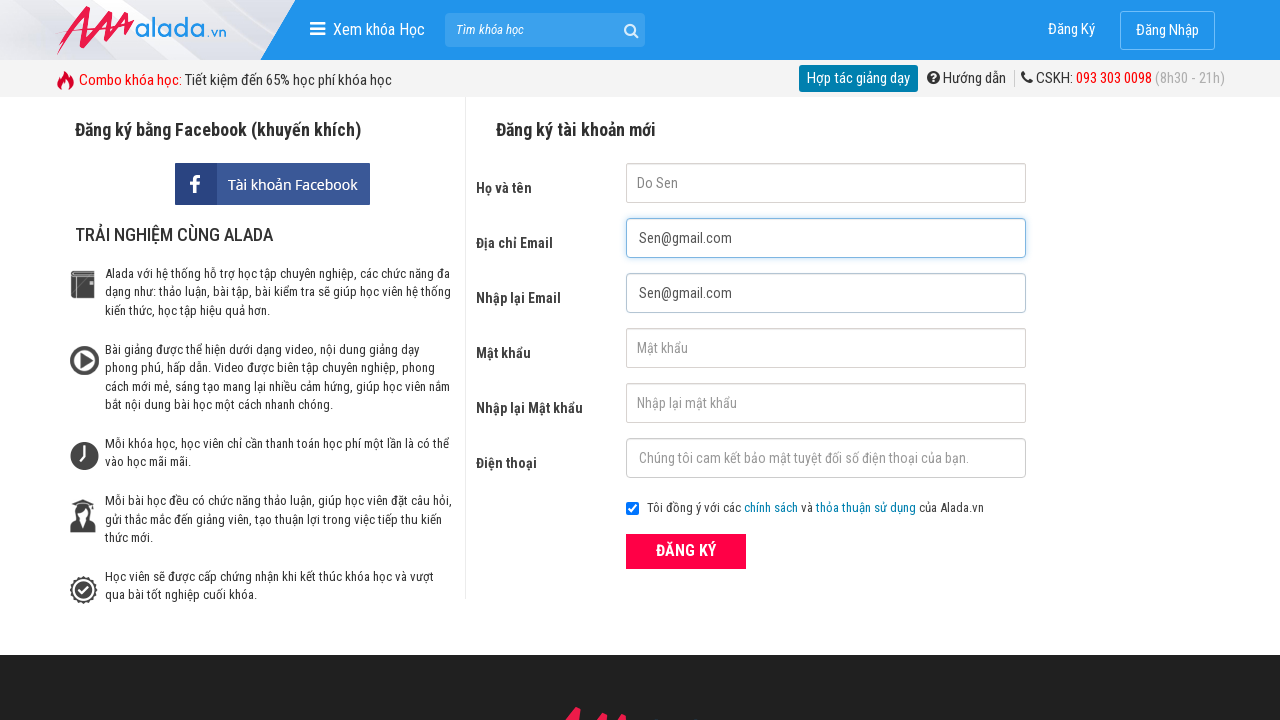

Filled password field with '123456' on #txtPassword
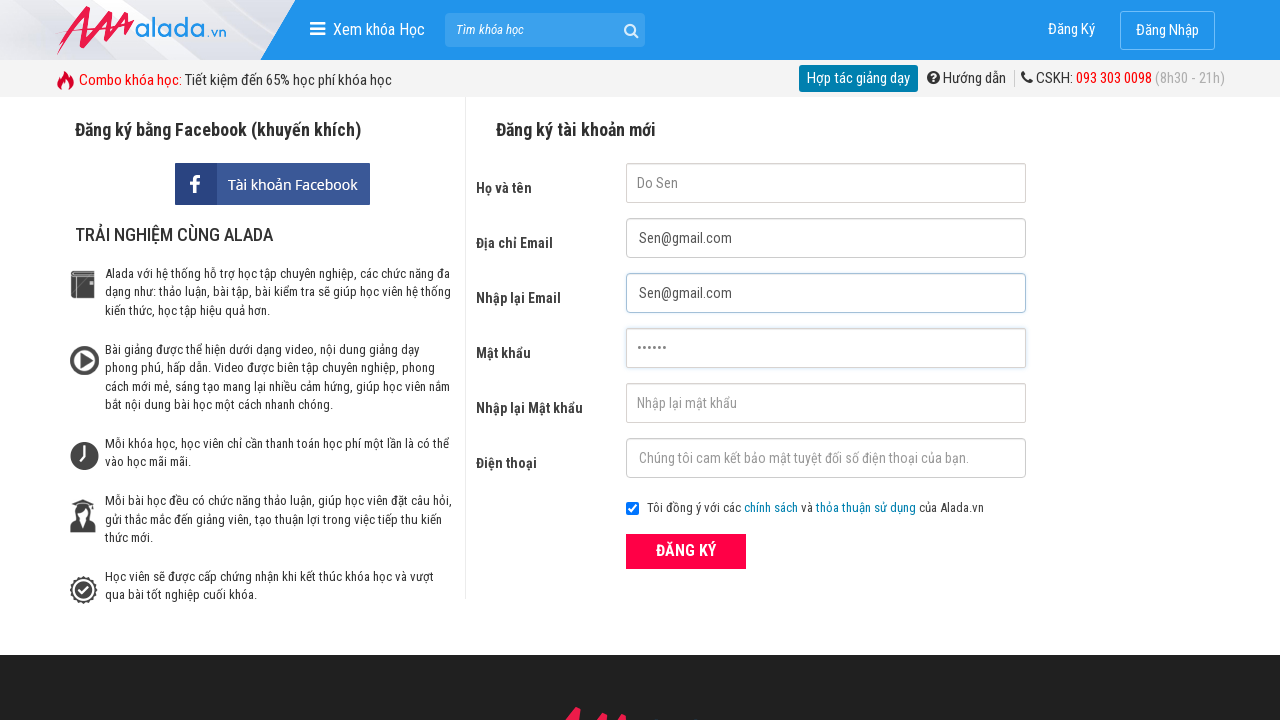

Filled confirm password field with '123678' (mismatched password) on #txtCPassword
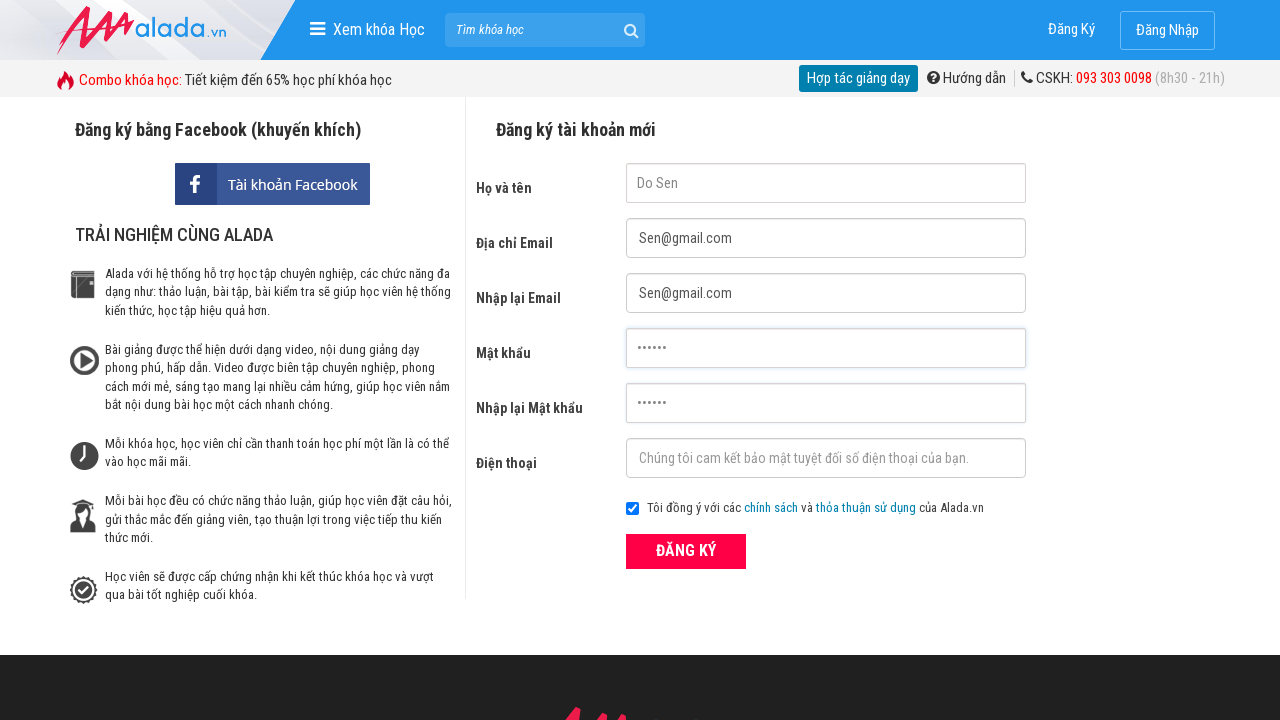

Filled phone field with '0123456789' on #txtPhone
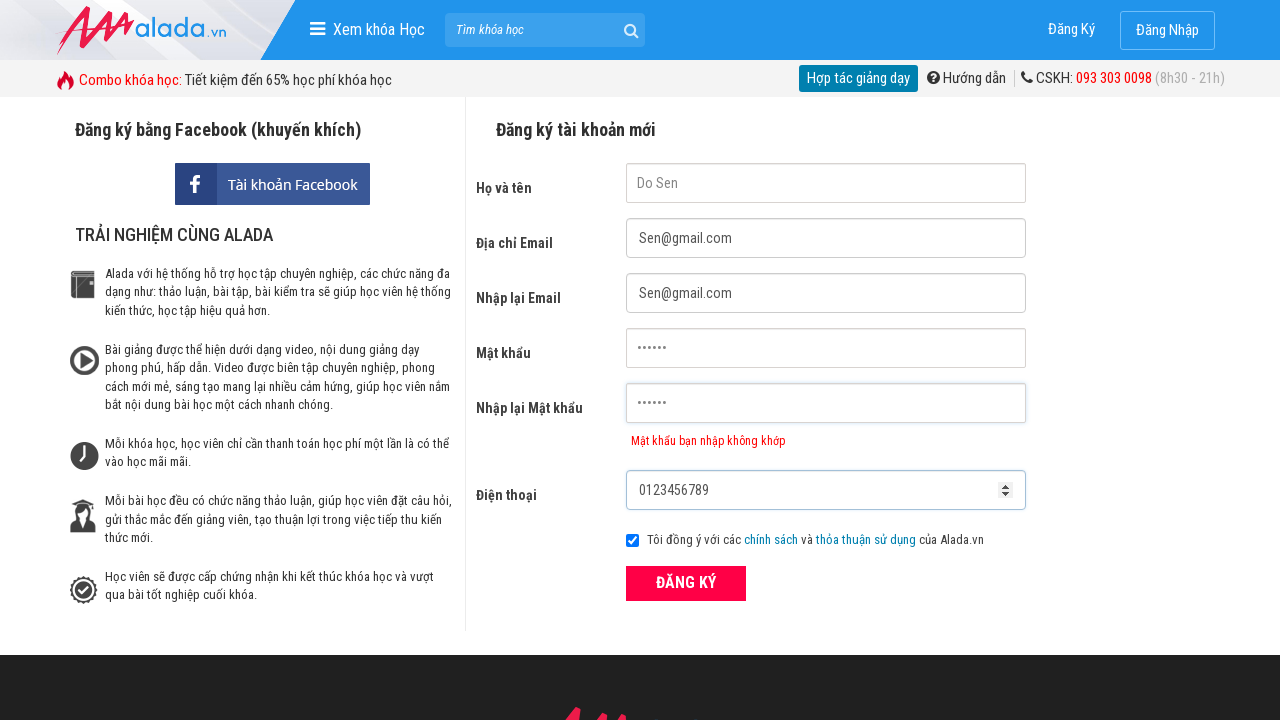

Clicked ĐĂNG KÝ (Register) button at (686, 583) on xpath=//div[@class='form frmRegister']//button[text()='ĐĂNG KÝ']
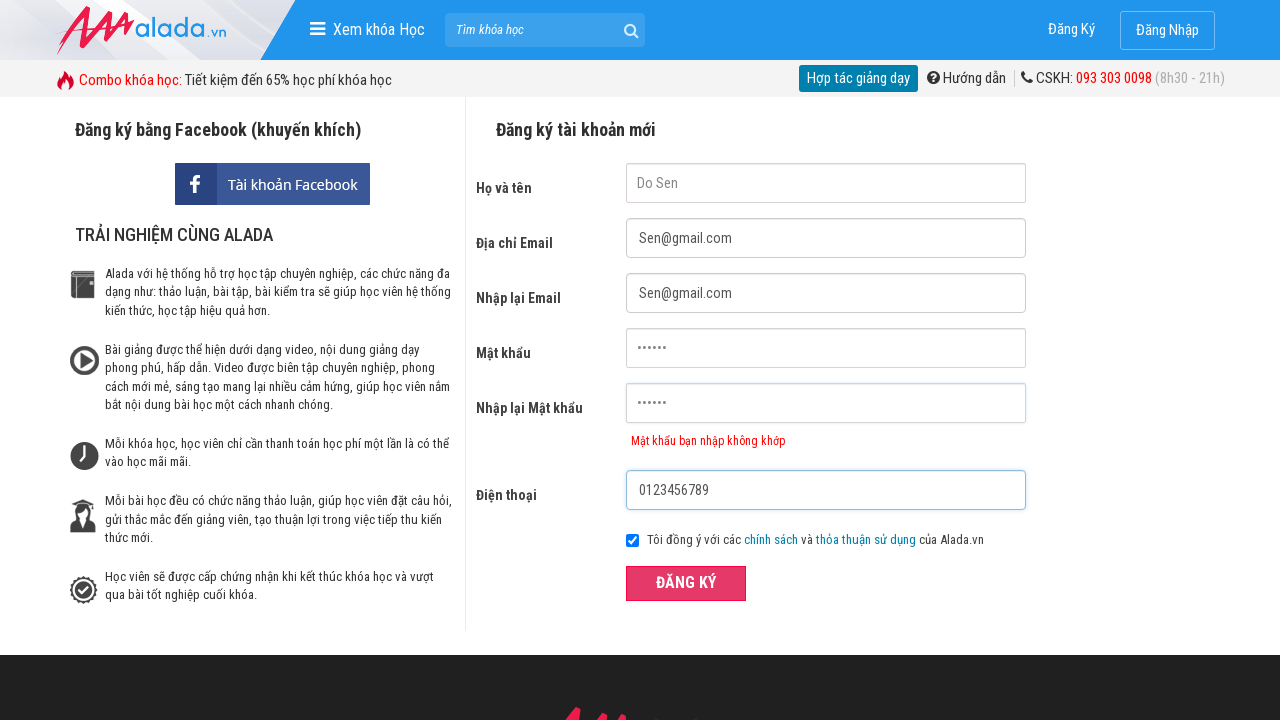

Waited for password confirmation error message to appear
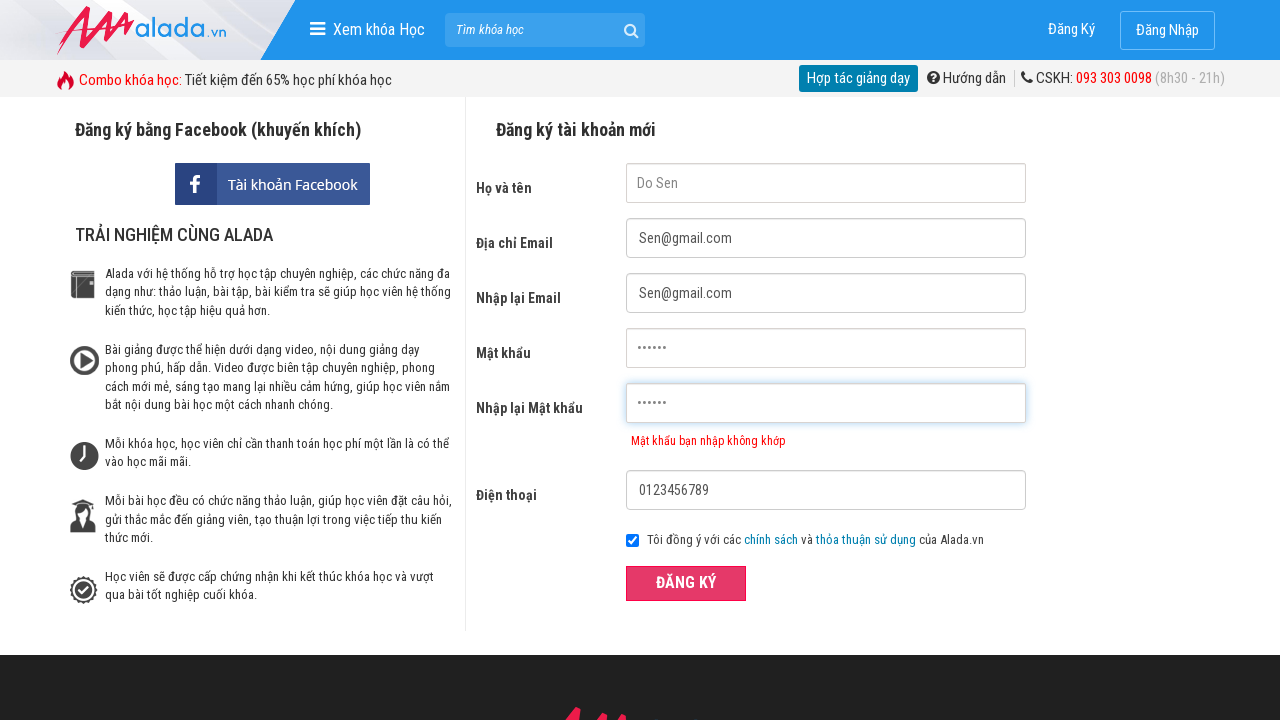

Verified error message 'Mật khẩu bạn nhập không khớp' is displayed for mismatched passwords
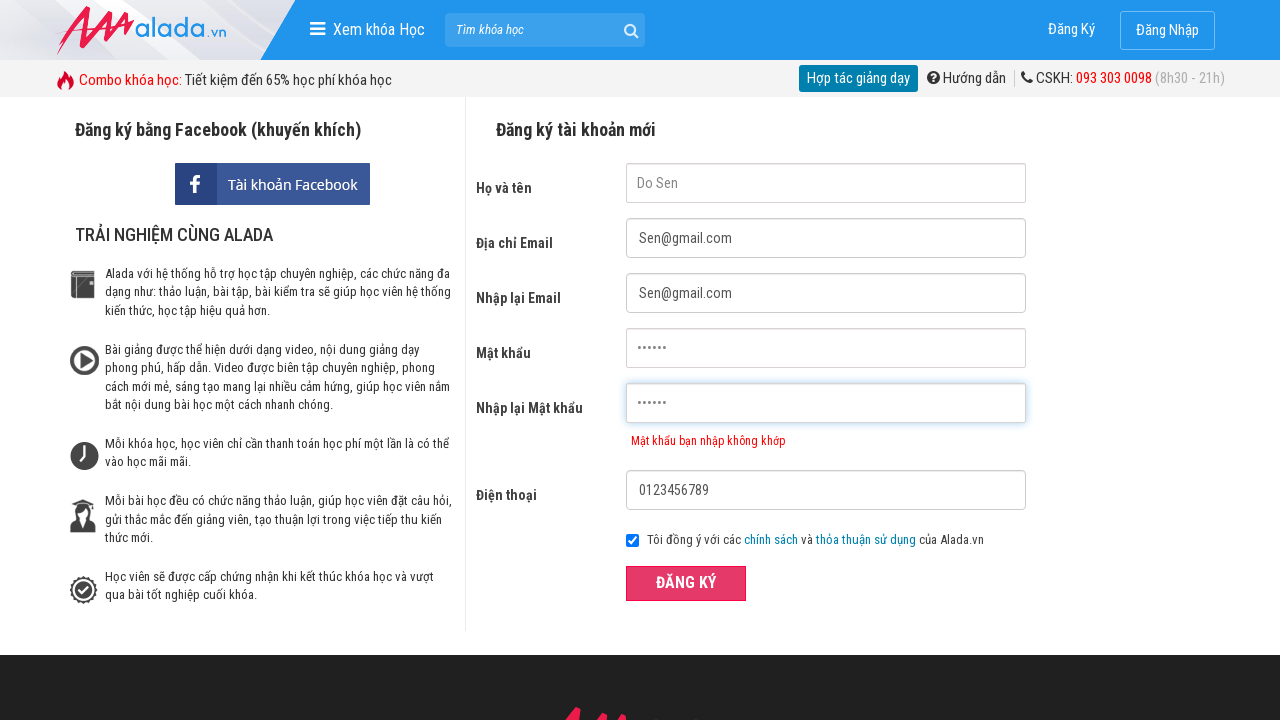

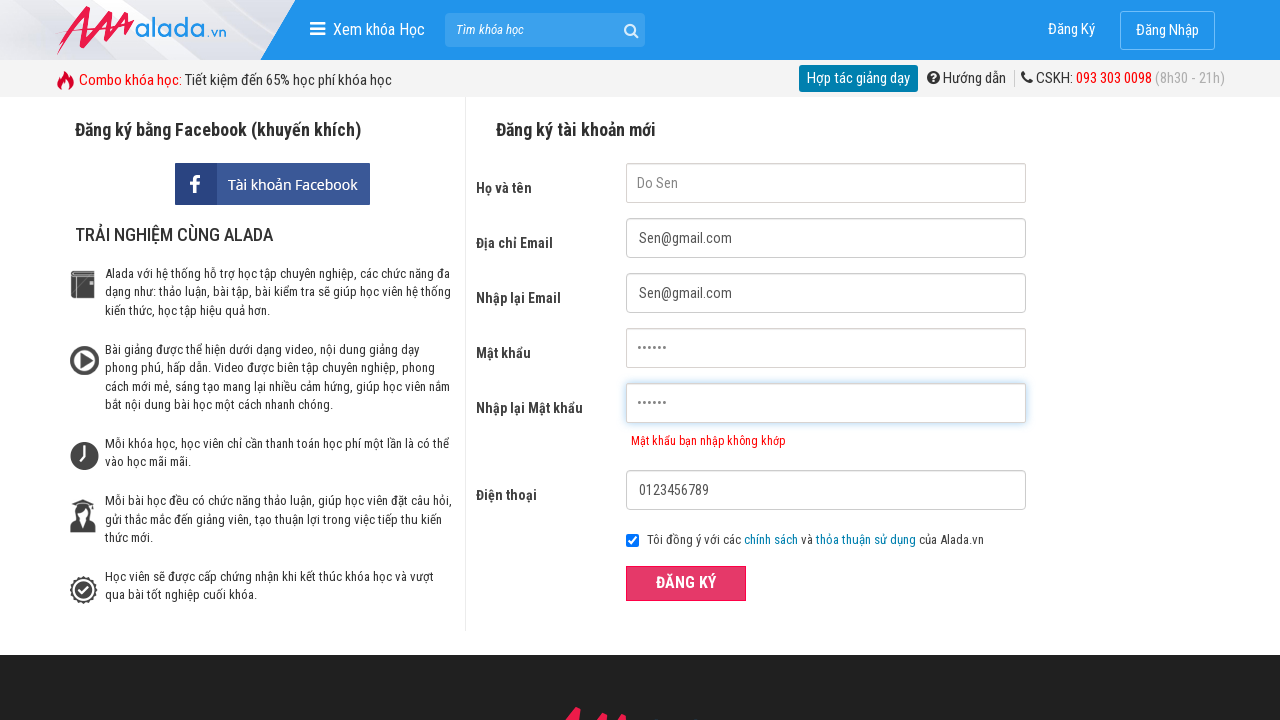